Tests browser navigation functionality including back, forward, and refresh operations between Gmail and YouTube

Starting URL: https://www.gmail.com

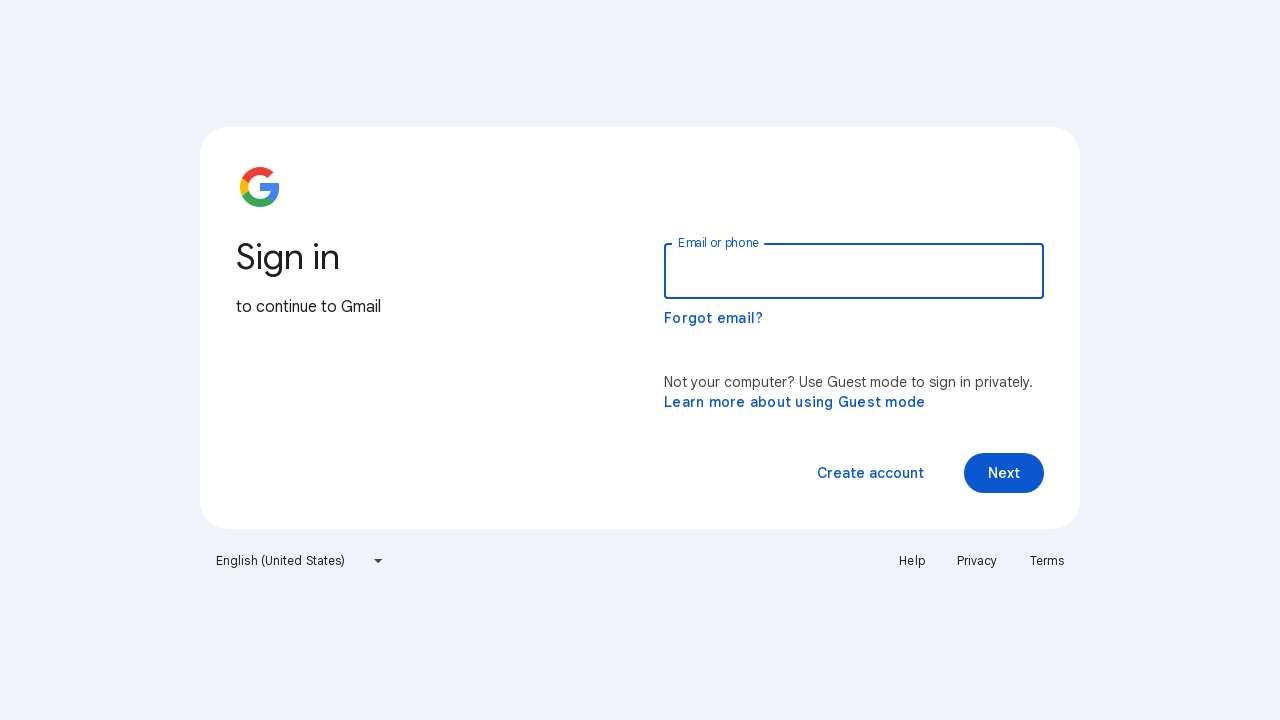

Gmail page loaded and DOM content ready
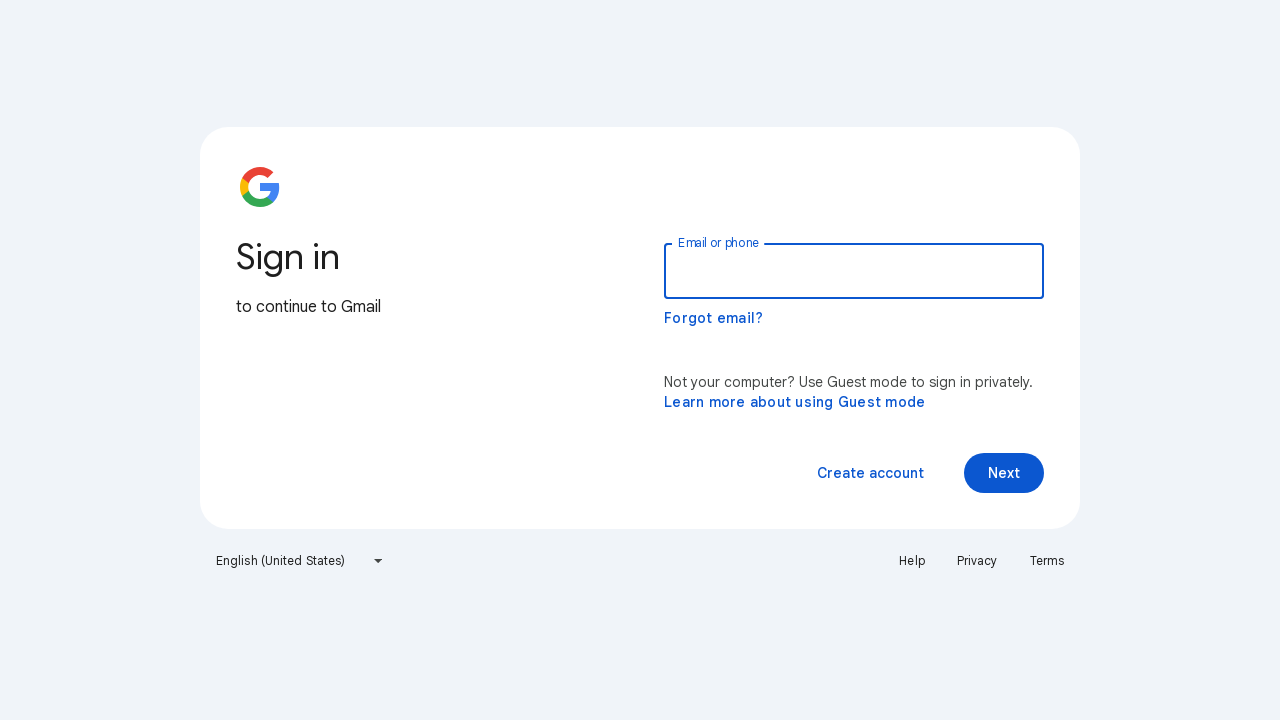

Navigated to YouTube homepage
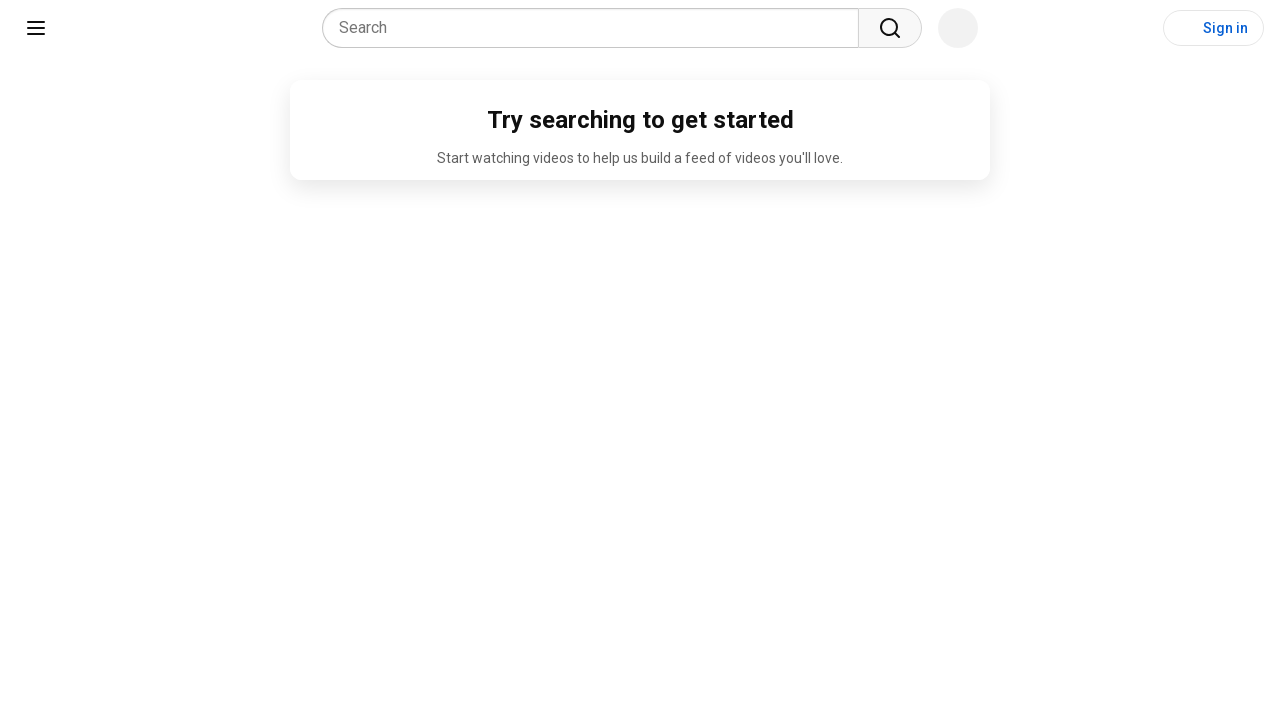

YouTube page loaded and DOM content ready
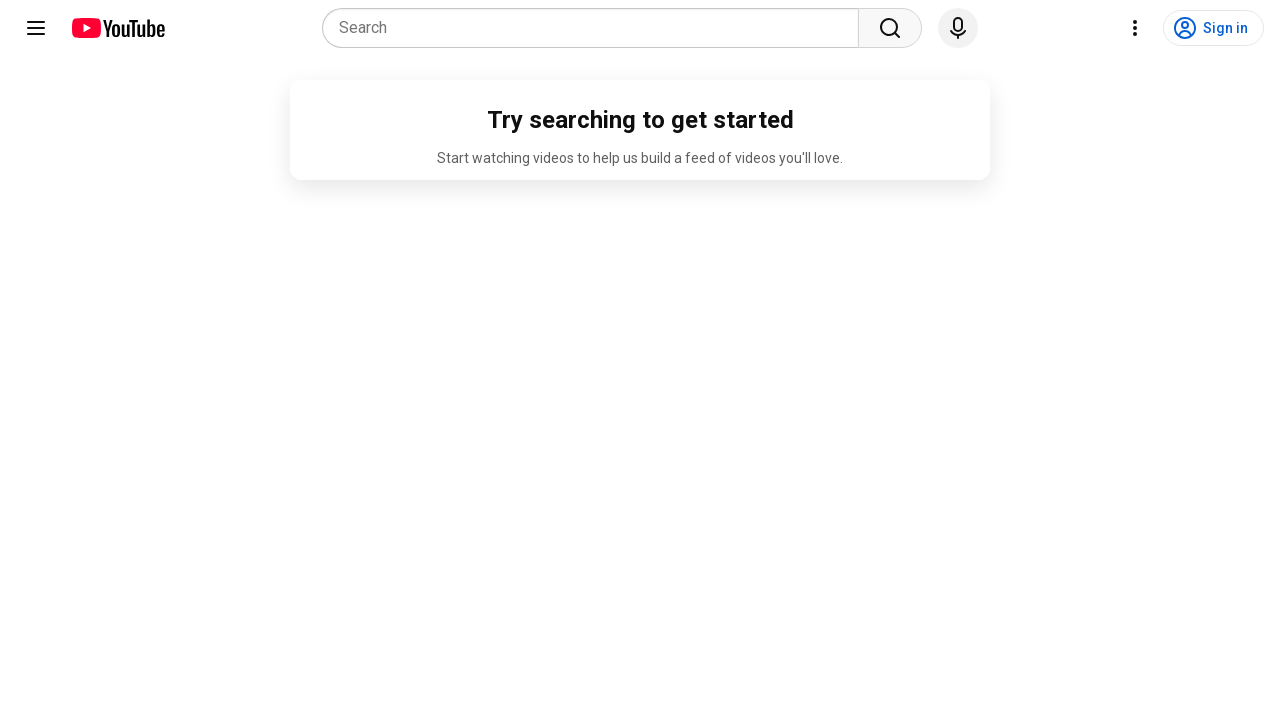

Navigated back to Gmail from YouTube
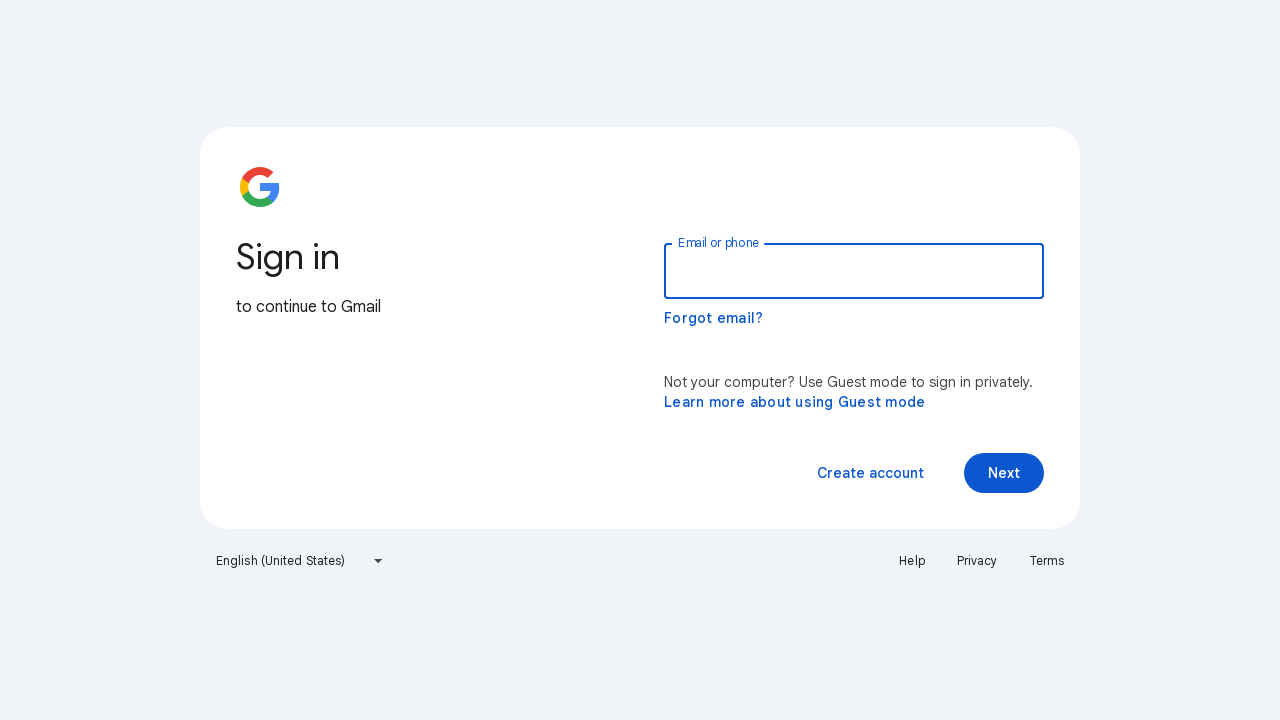

Gmail page loaded after back navigation and DOM content ready
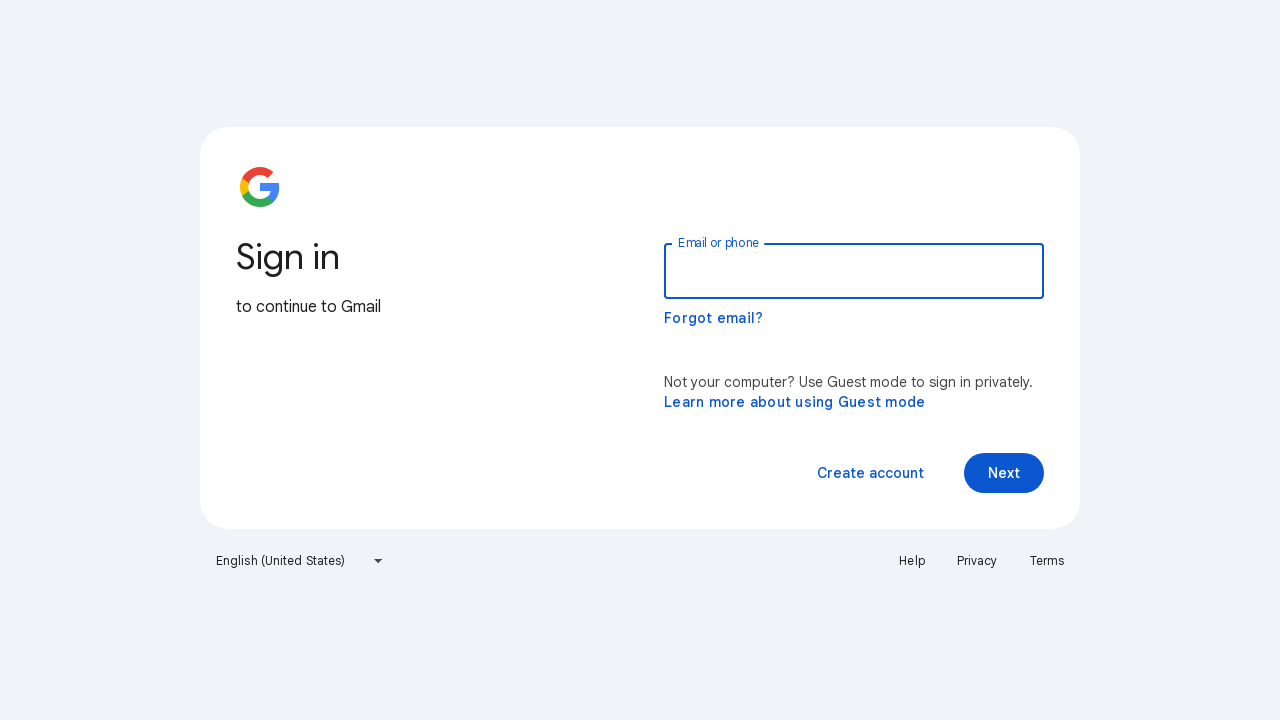

Refreshed Gmail page
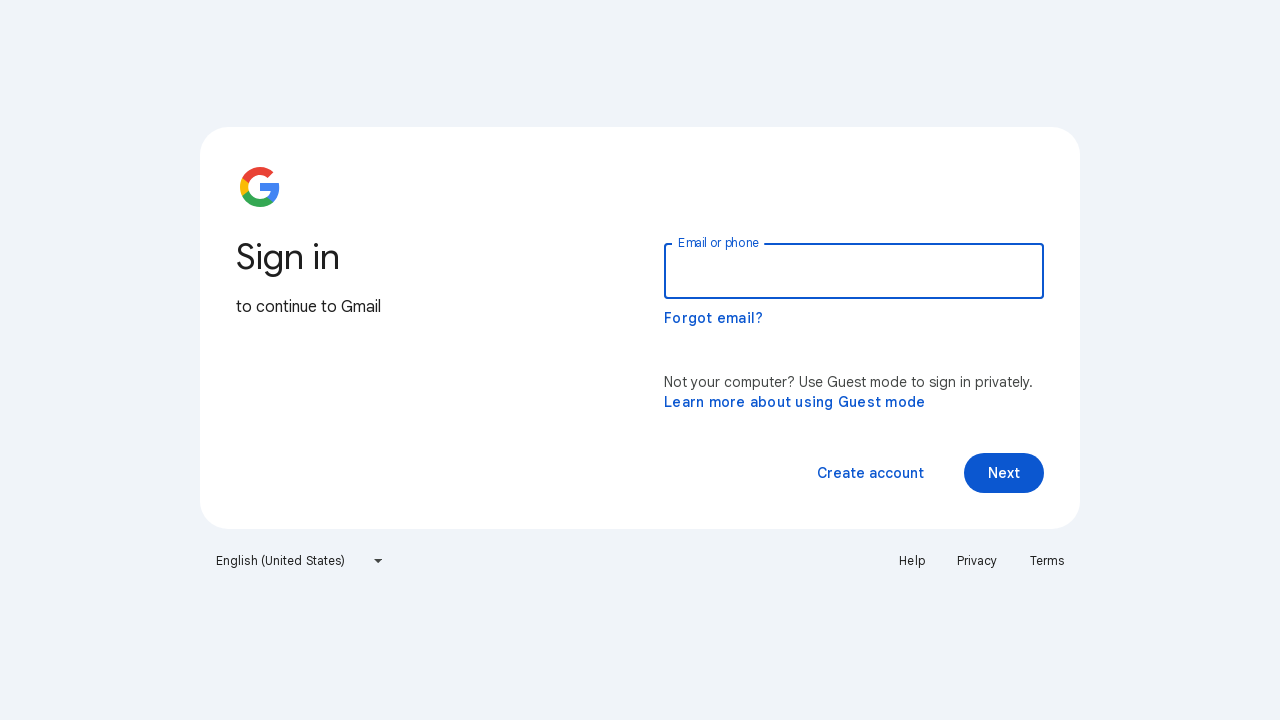

Gmail page reloaded and DOM content ready
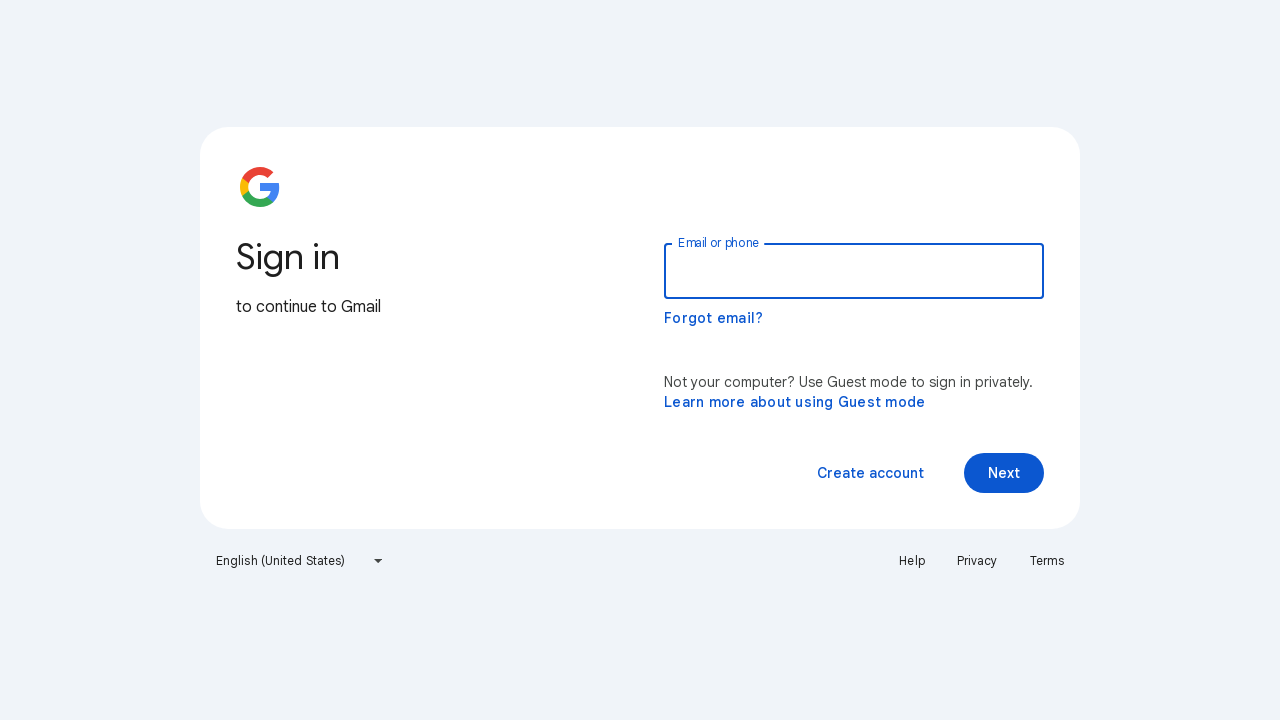

Navigated forward to YouTube
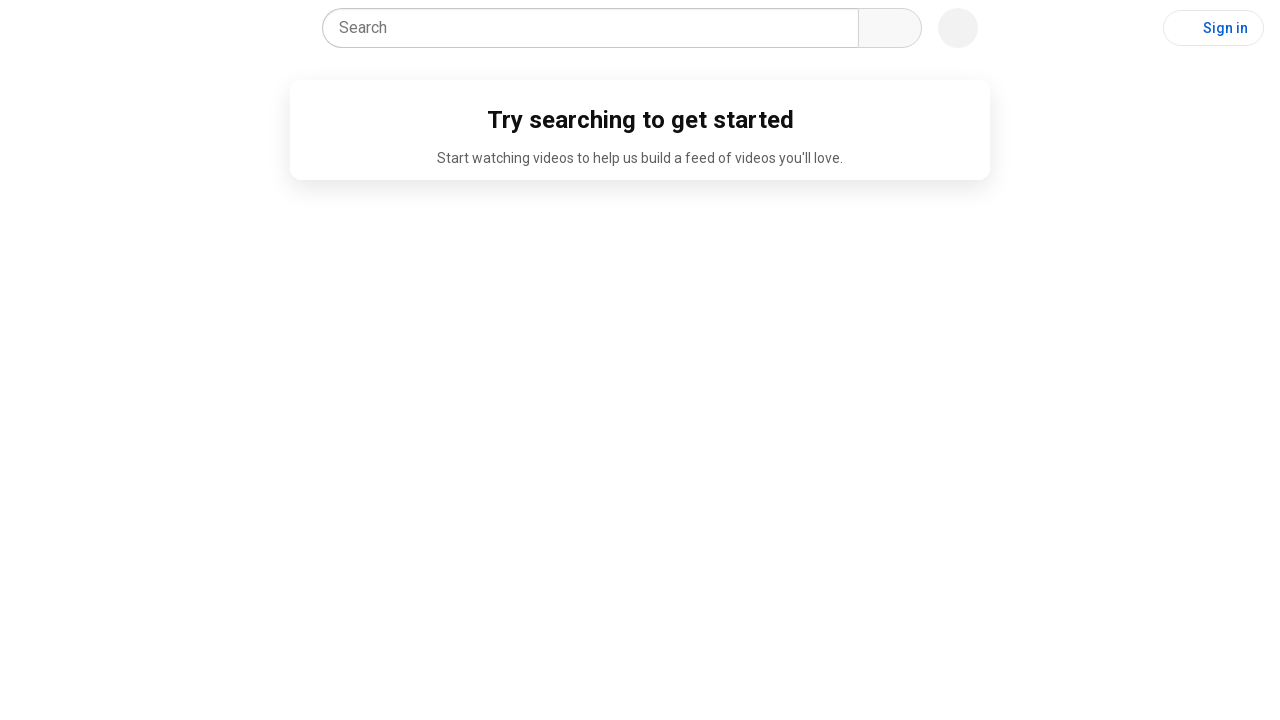

YouTube page loaded after forward navigation and DOM content ready
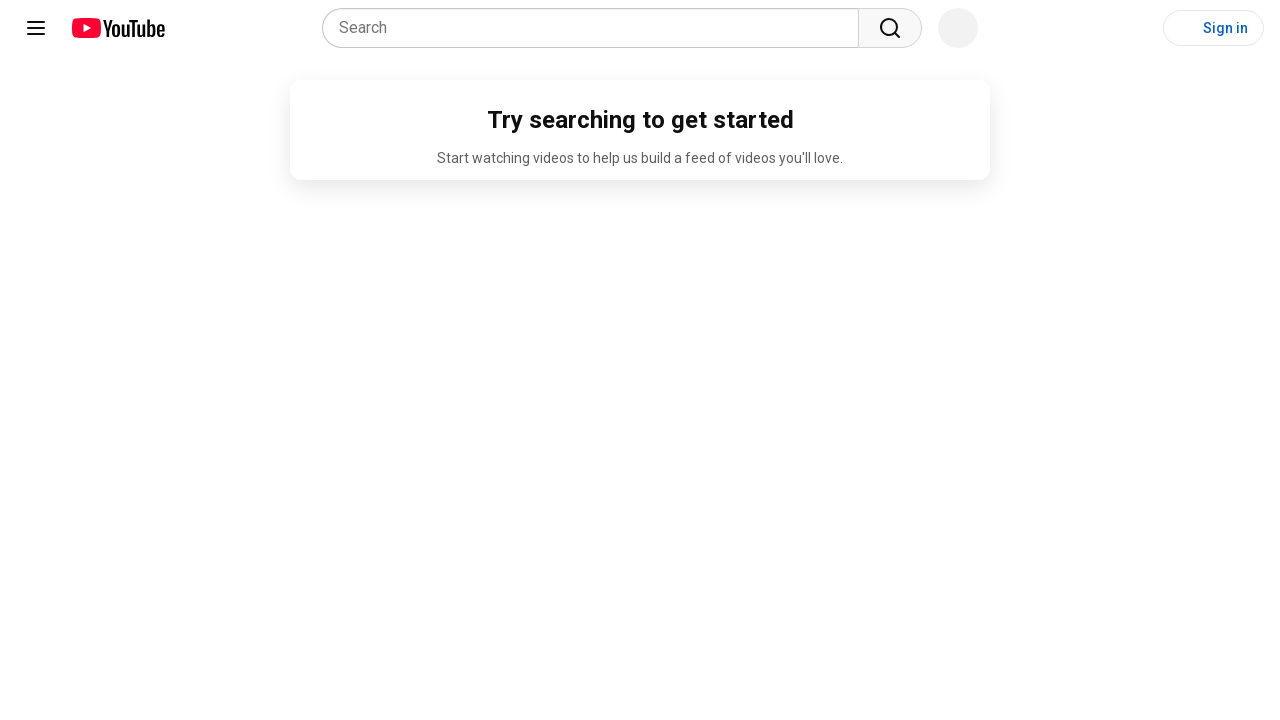

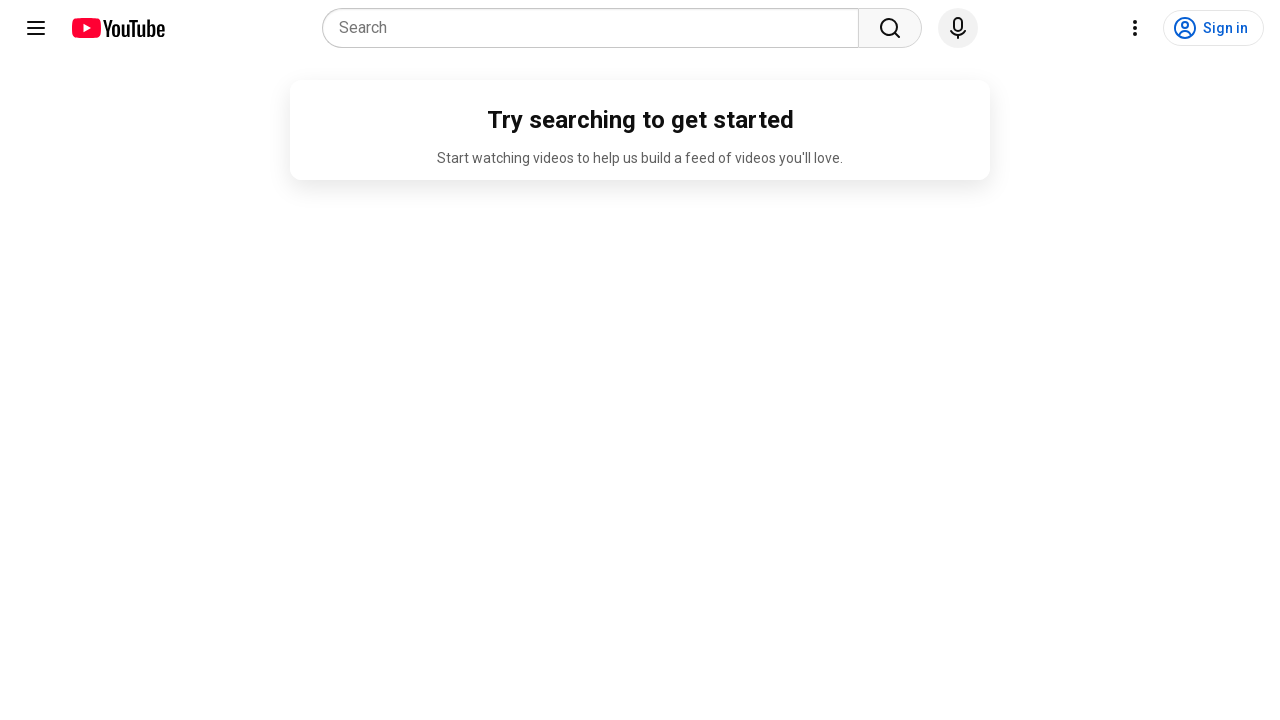